Tests dropdown selection functionality on letcode.in by selecting options from multiple dropdown elements using different selection methods (by visible text, by index, by value)

Starting URL: https://www.letcode.in/dropdowns

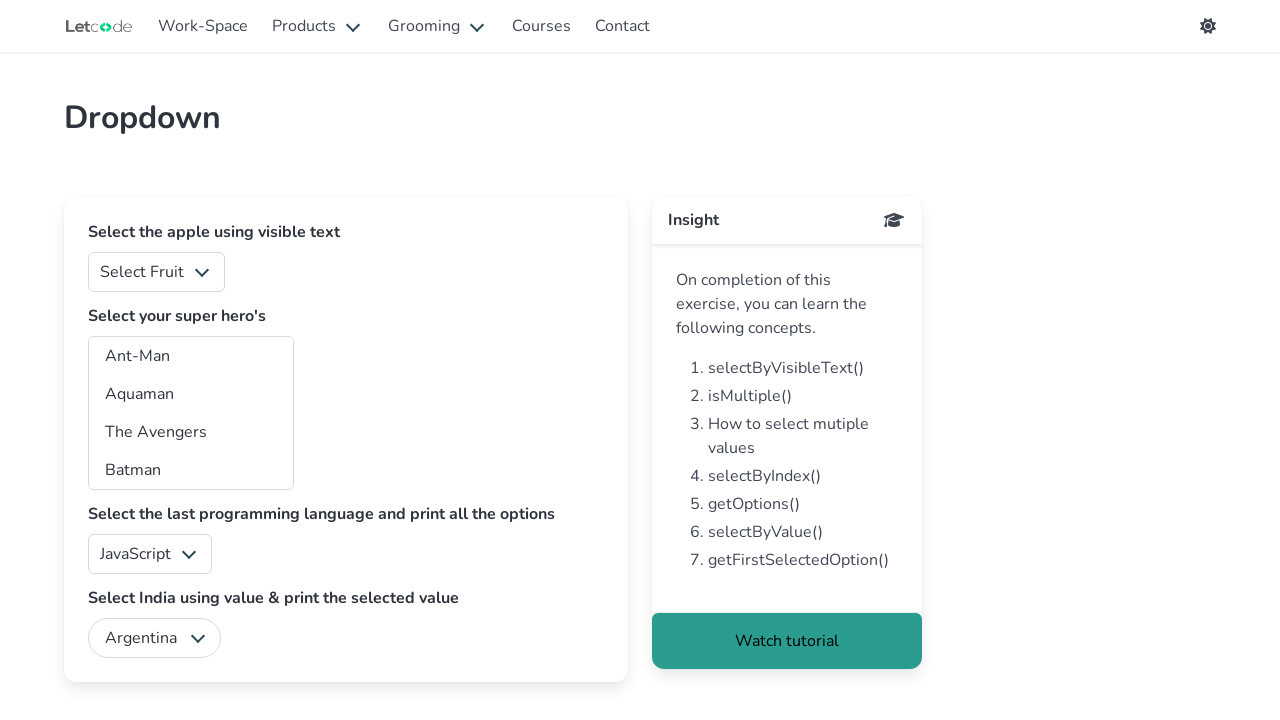

Selected 'Apple' from fruits dropdown by visible text on #fruits
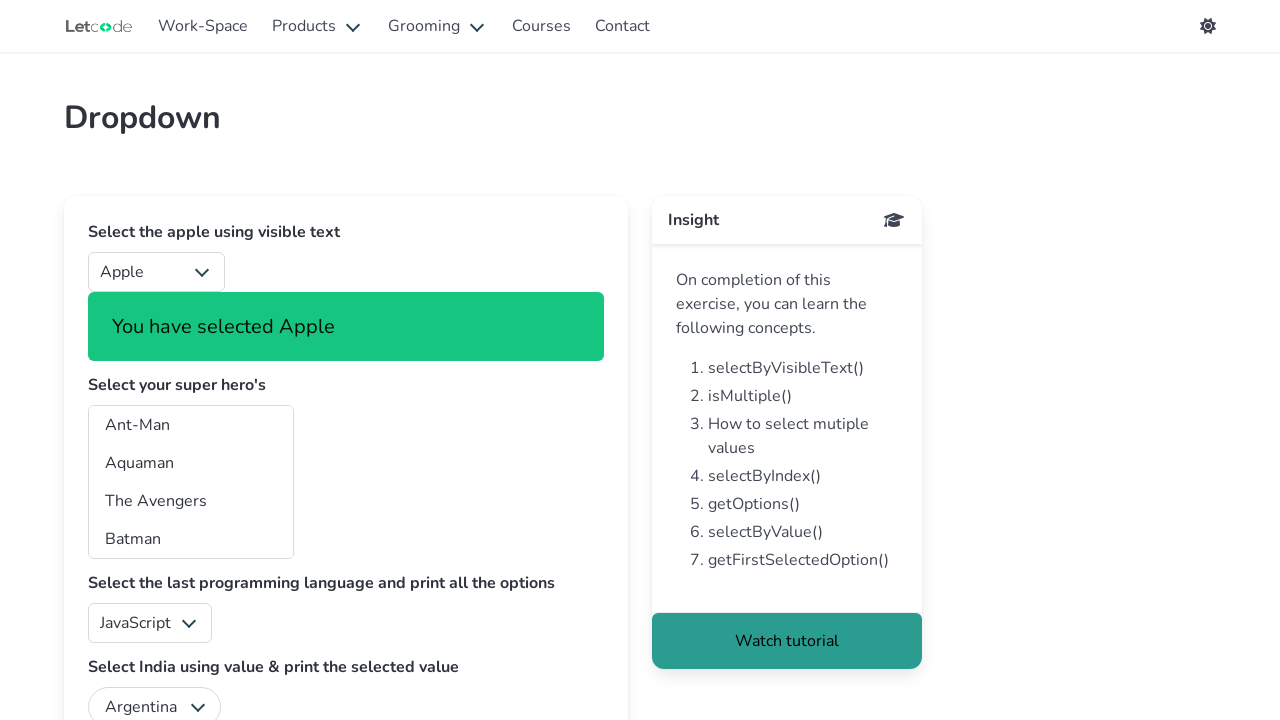

Selected superhero option at index 1 from multi-select dropdown on #superheros
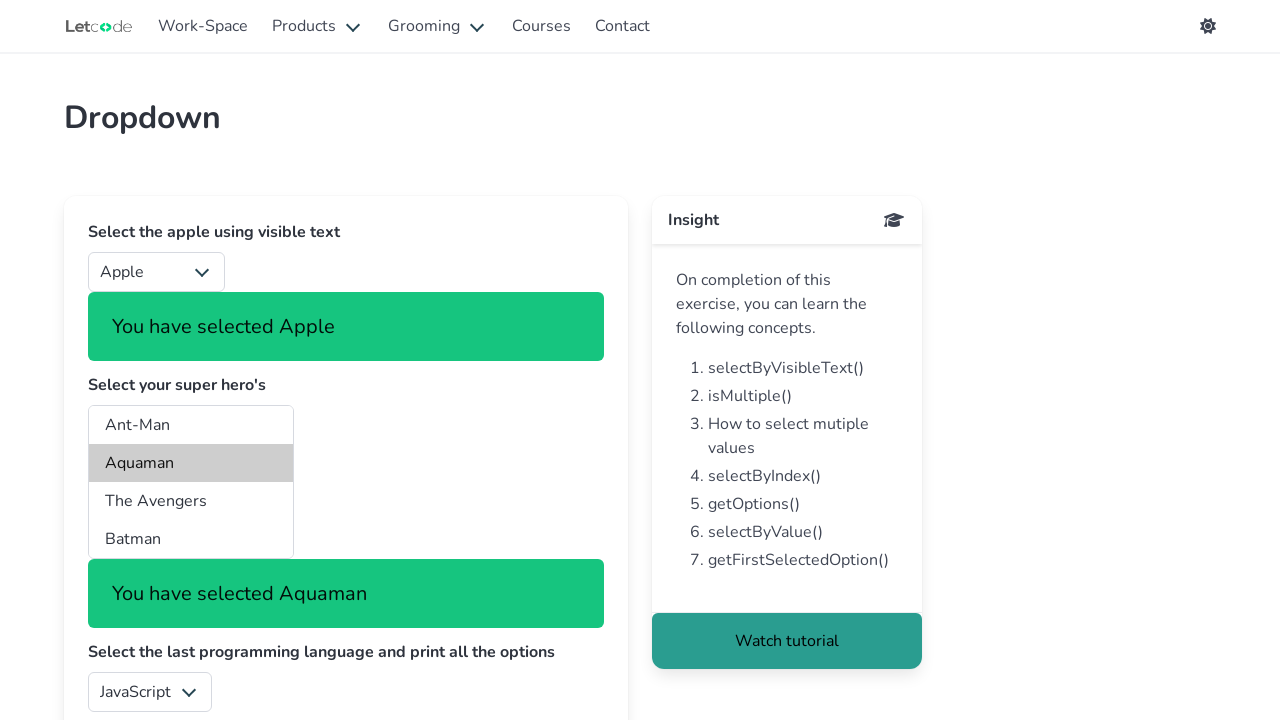

Selected superhero option with value 'ds' from multi-select dropdown on #superheros
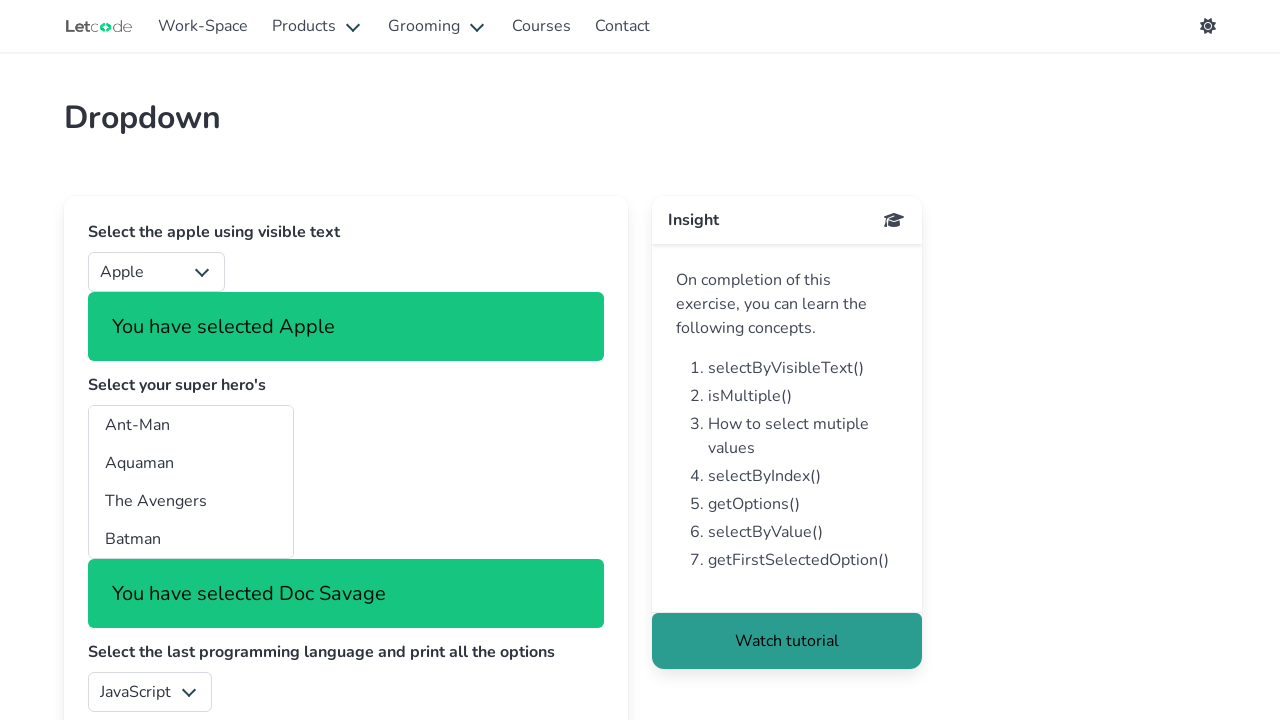

Selected 'Iron Man' from superheros multi-select dropdown by visible text on #superheros
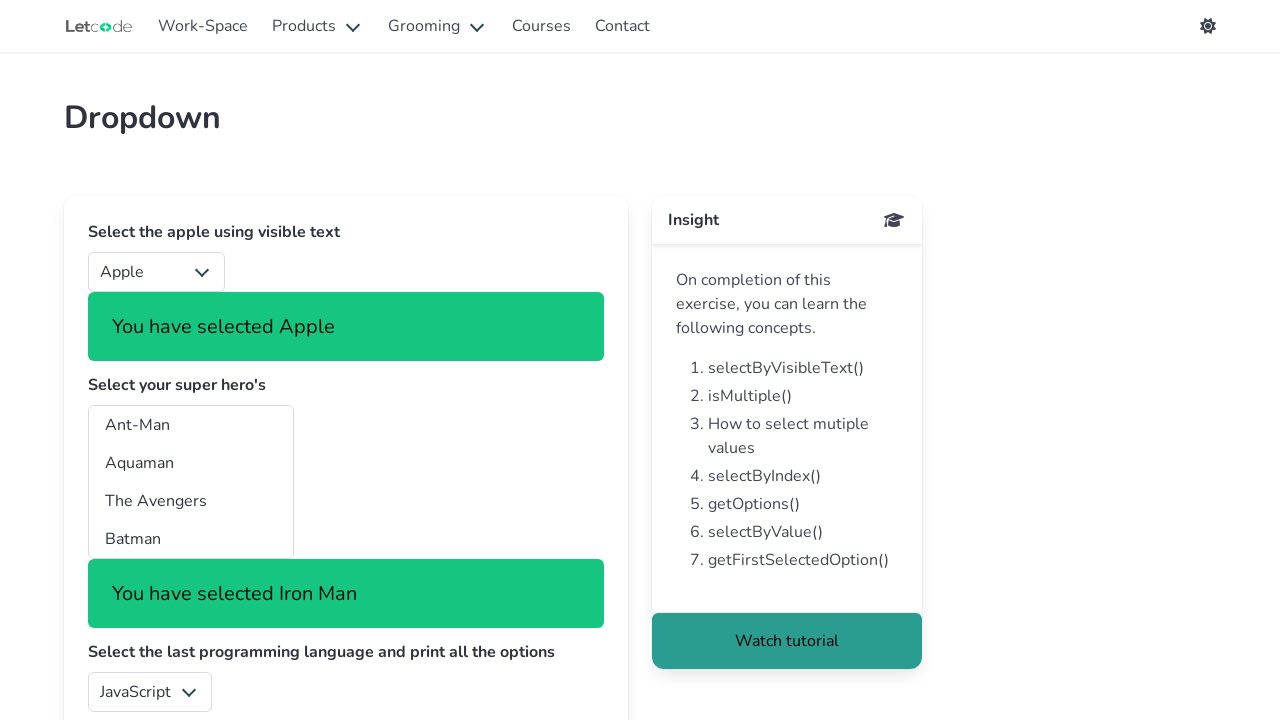

Selected language option at index 4 from language dropdown on #lang
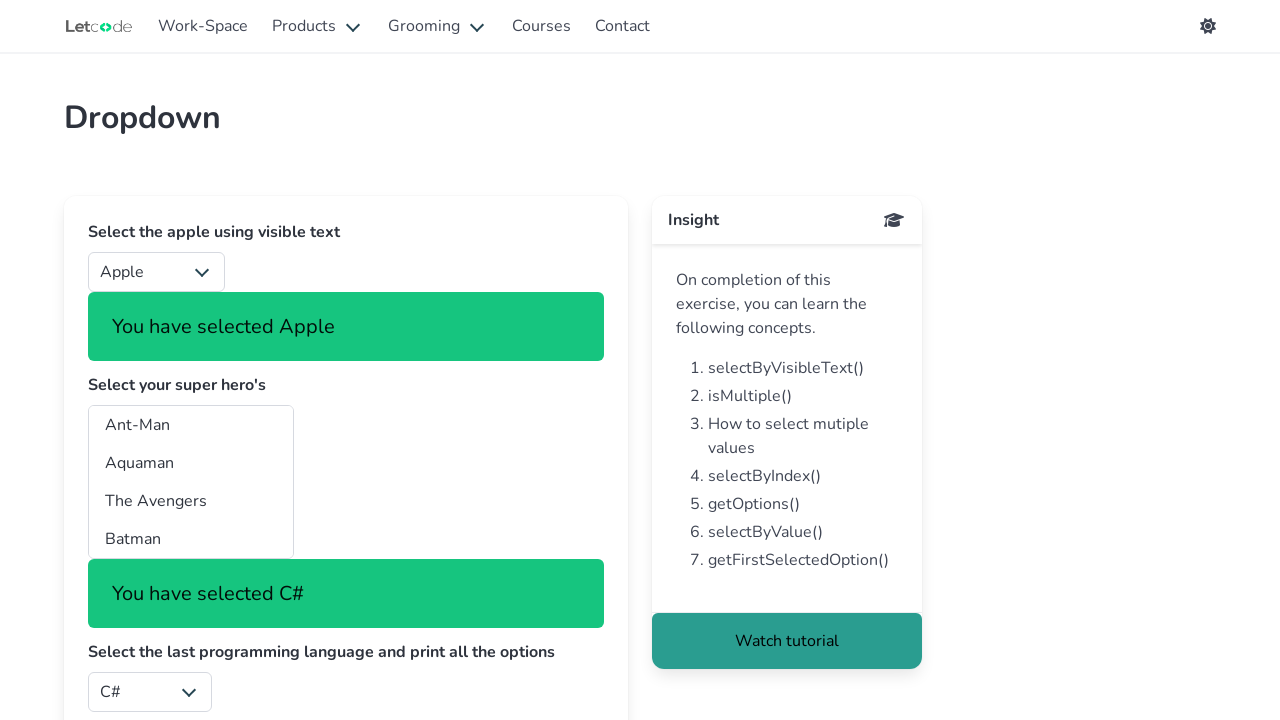

Selected 'India' from country dropdown by visible text on #country
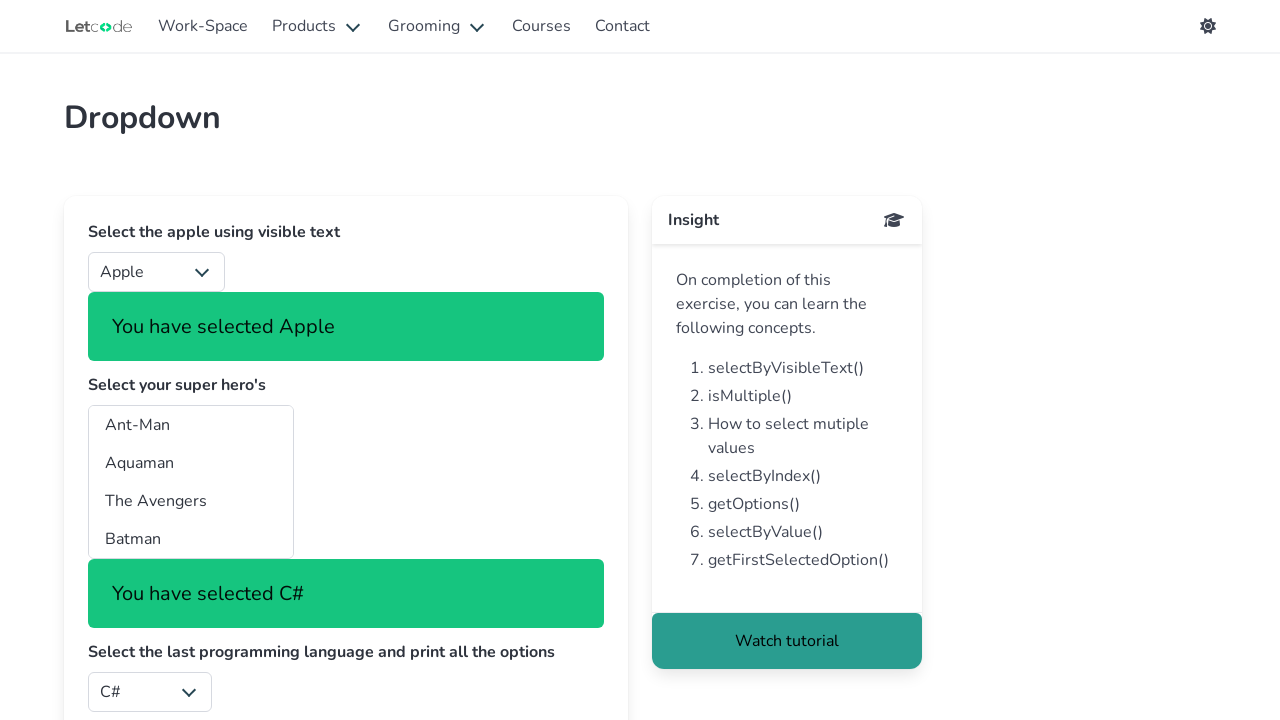

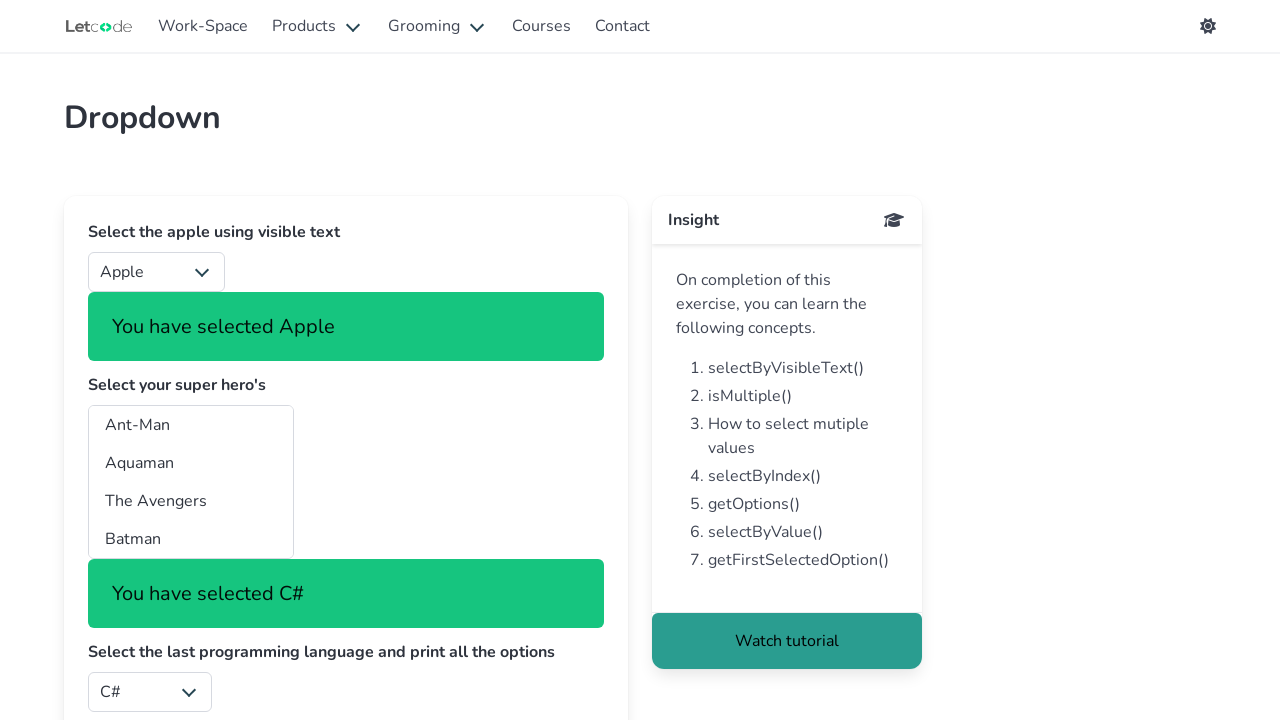